Tests checkbox functionality by locating two checkboxes and clicking them if they are not already selected

Starting URL: https://the-internet.herokuapp.com/checkboxes

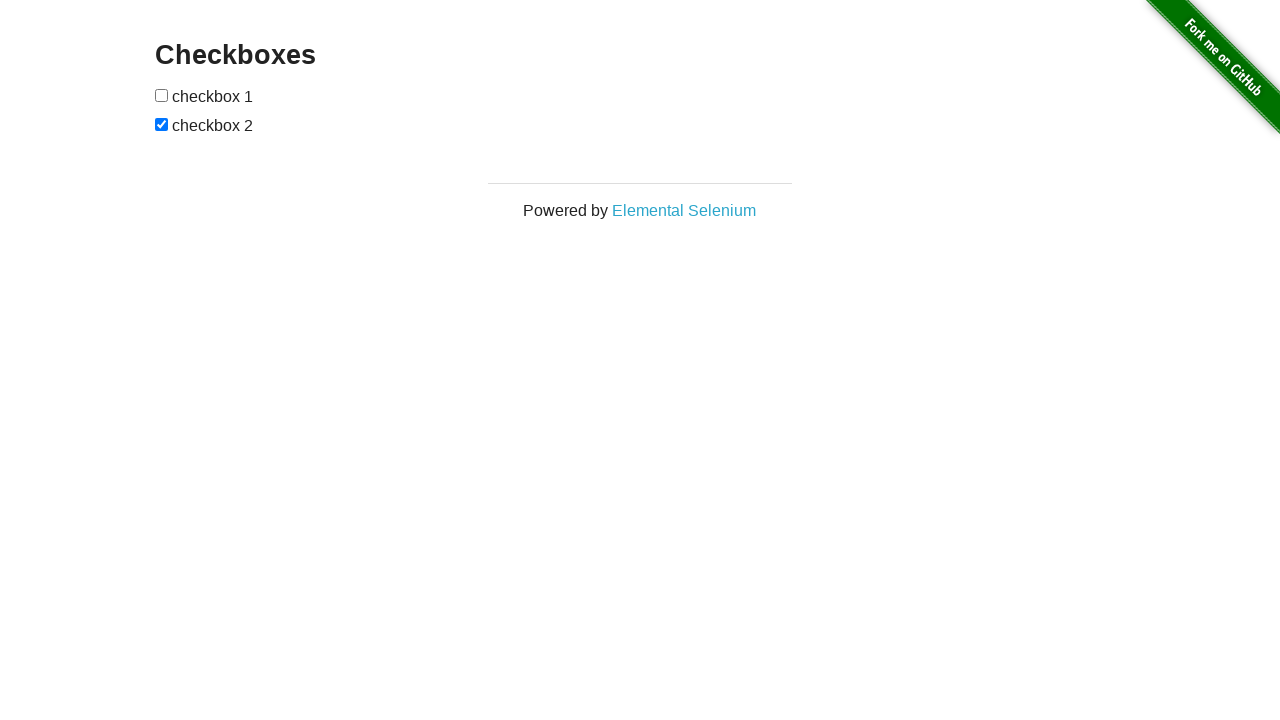

Located first checkbox element
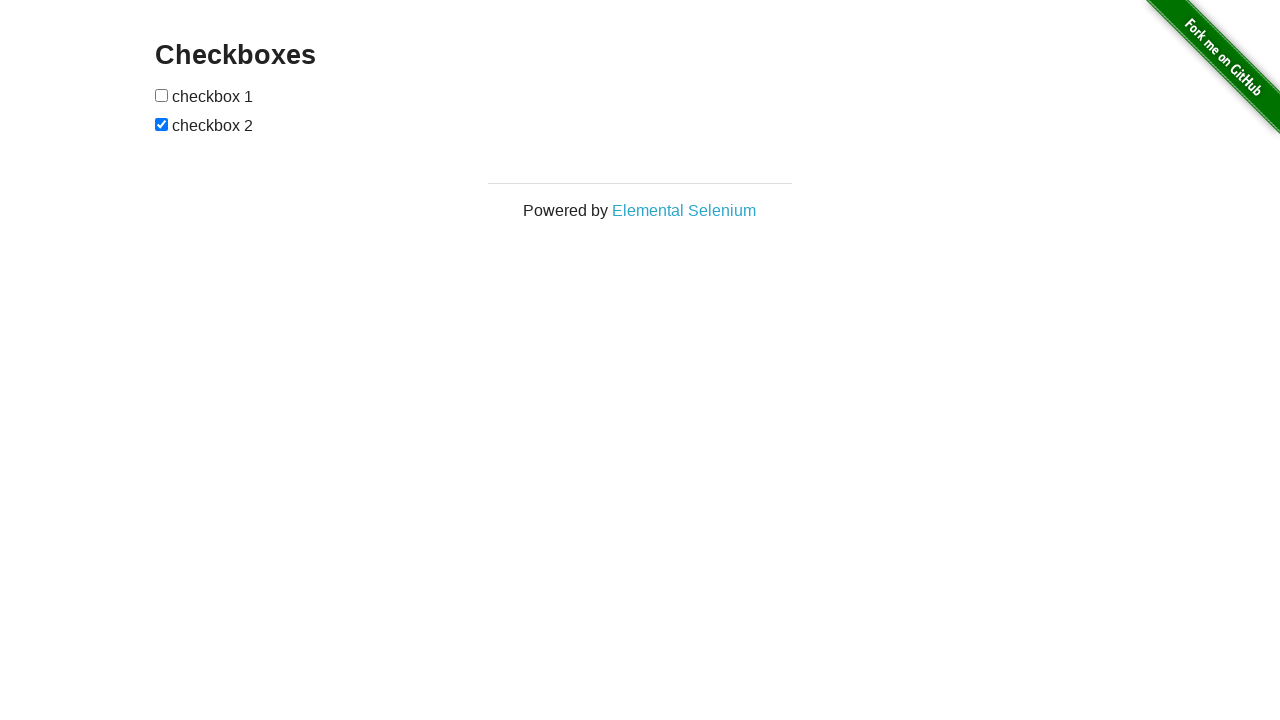

Located second checkbox element
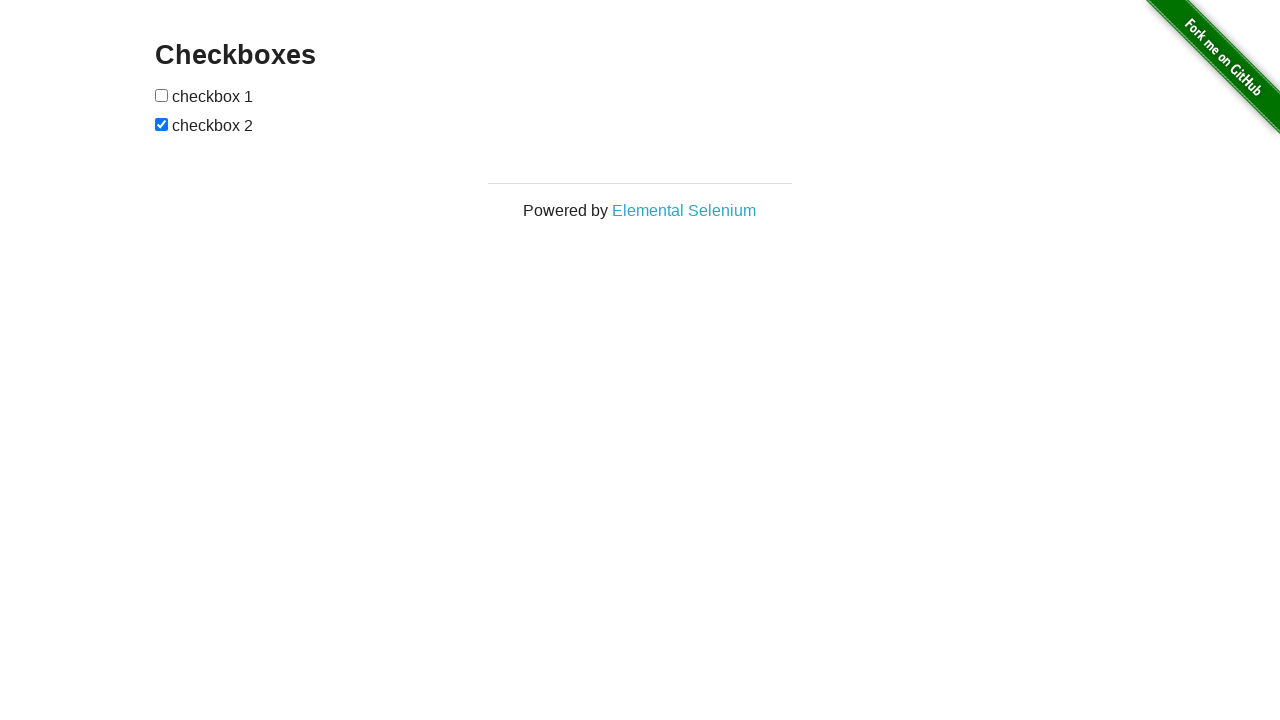

Checked first checkbox - was not already selected
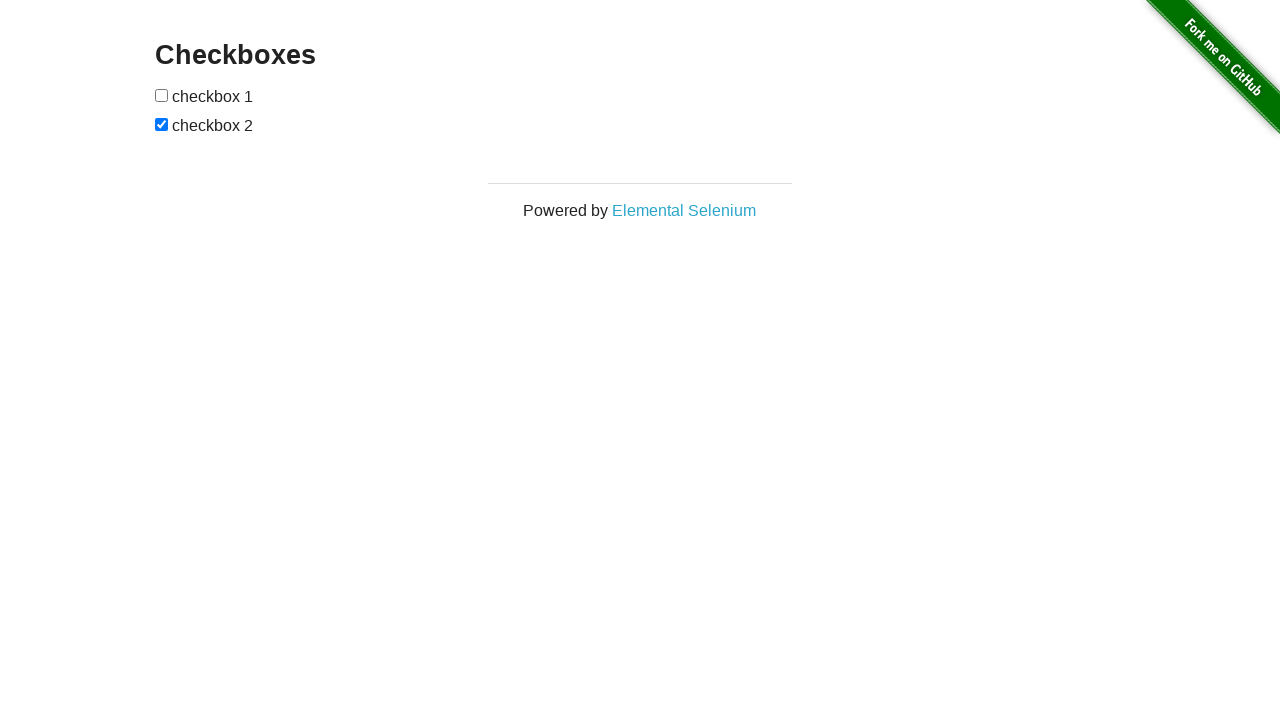

Clicked first checkbox at (162, 95) on xpath=(//*[@*='checkbox'])[1]
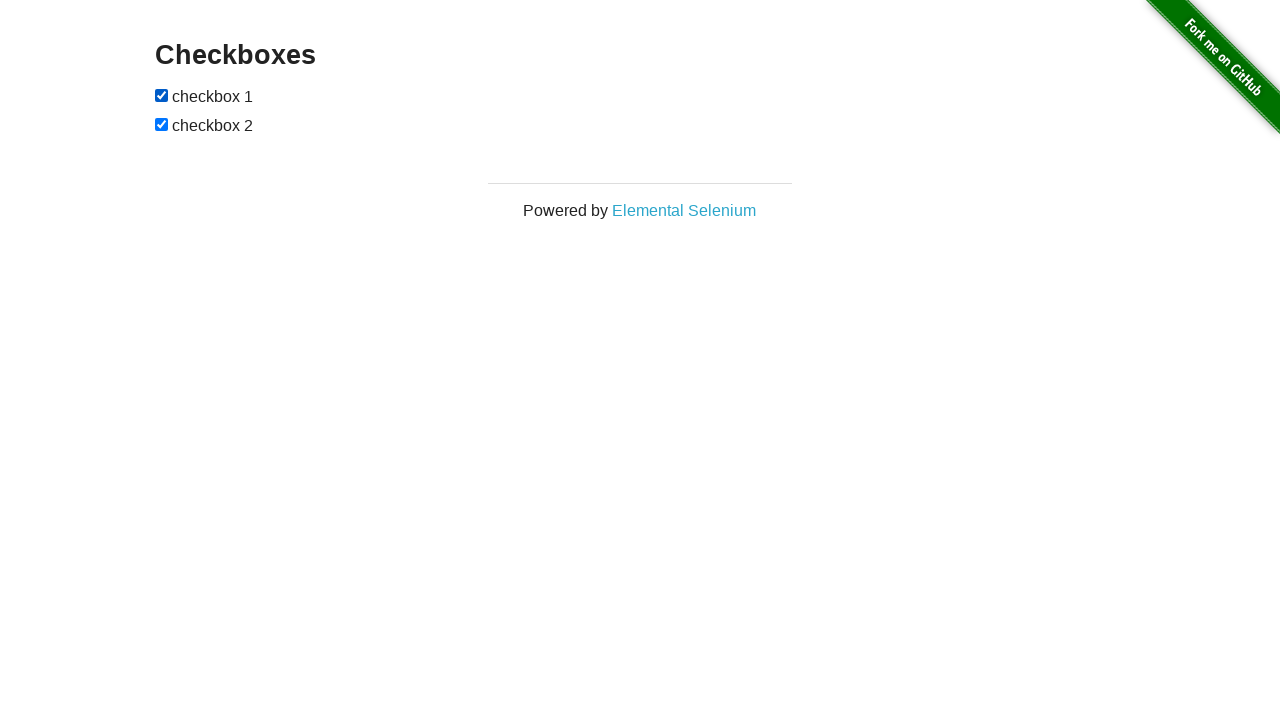

Second checkbox was already selected, skipped clicking
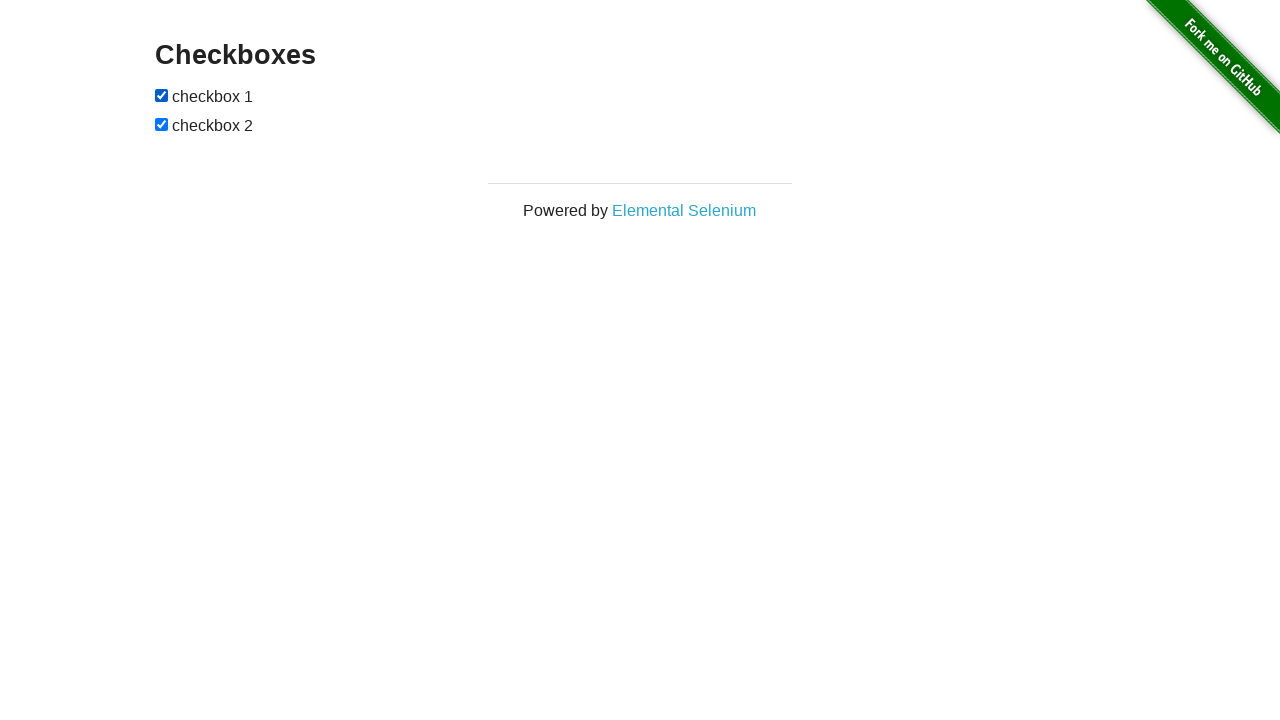

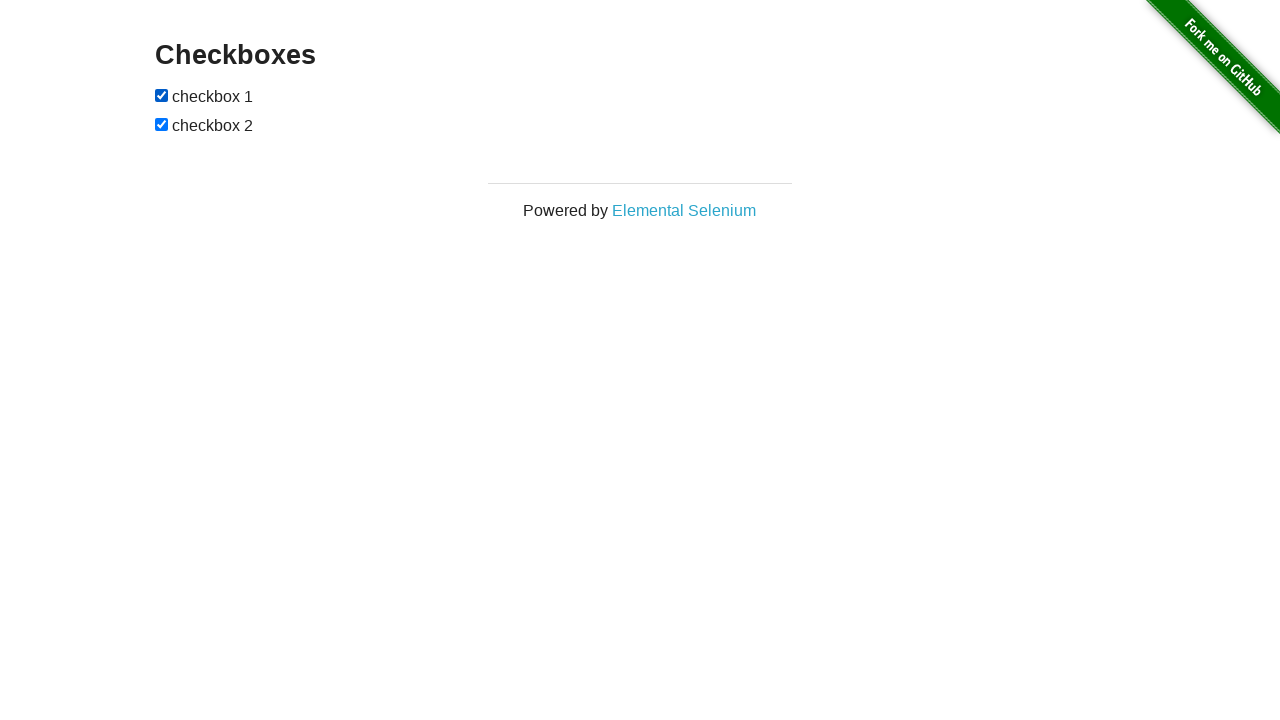